Tests dropdown select functionality by selecting options using different methods (by text, value, index).

Starting URL: https://bonigarcia.dev/selenium-webdriver-java/web-form.html

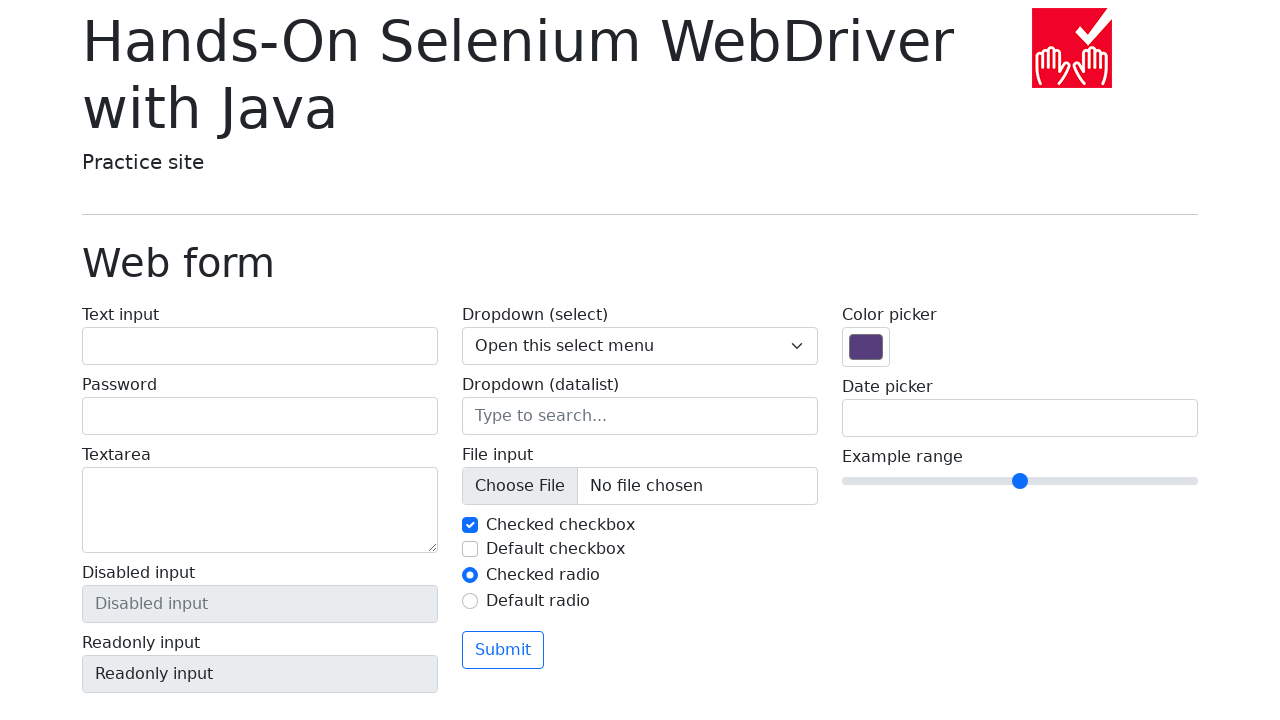

Selected 'Open this select menu' option by visible text on select[name='my-select']
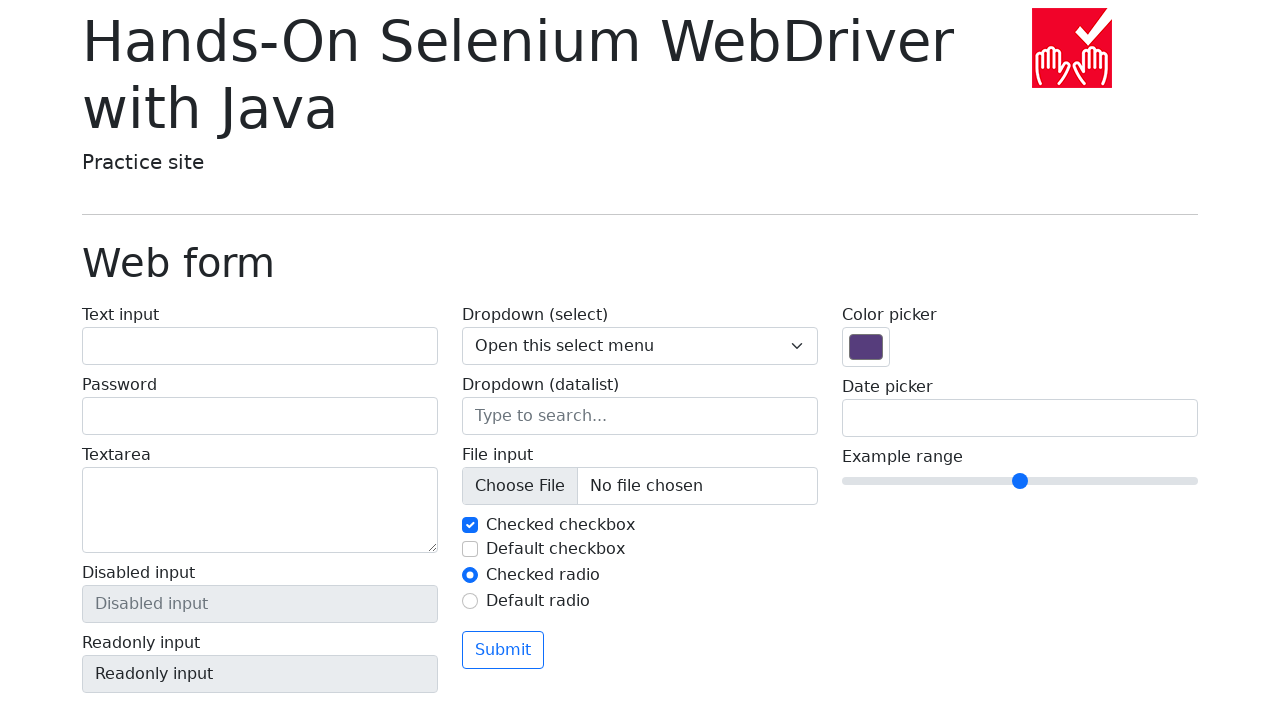

Selected option with value '1' on select[name='my-select']
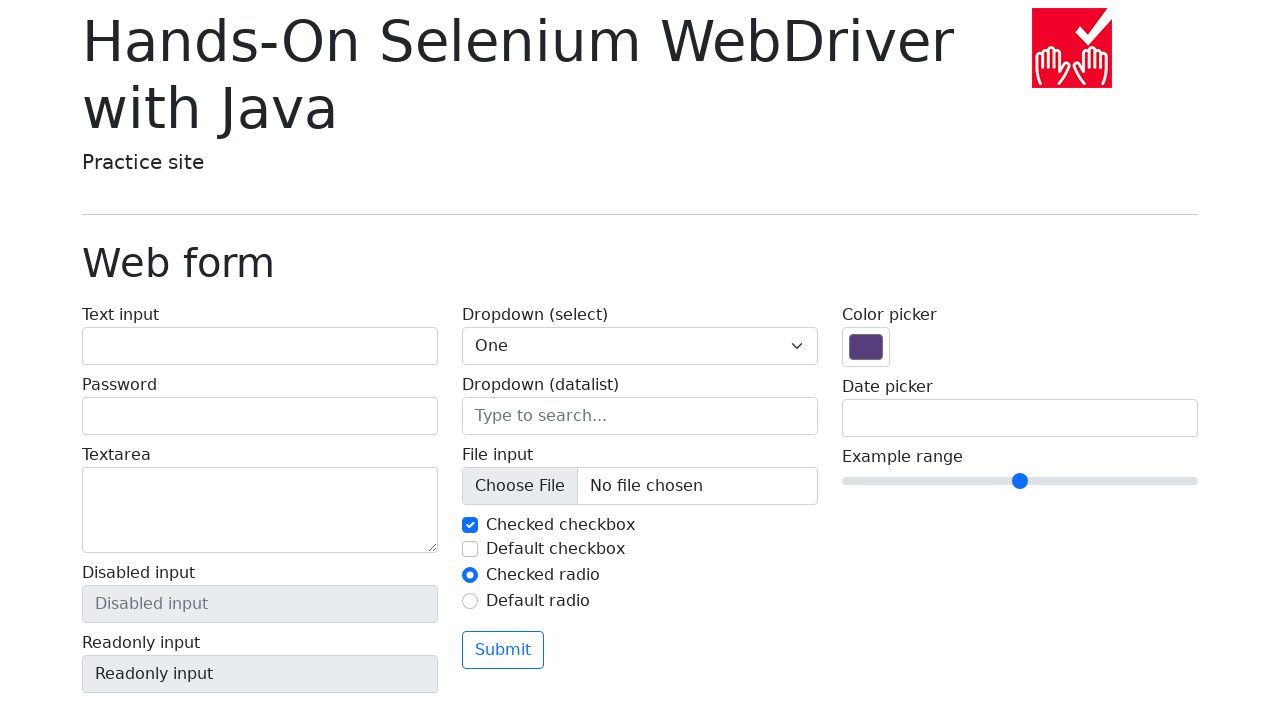

Selected option at index 2 (value '2') on select[name='my-select']
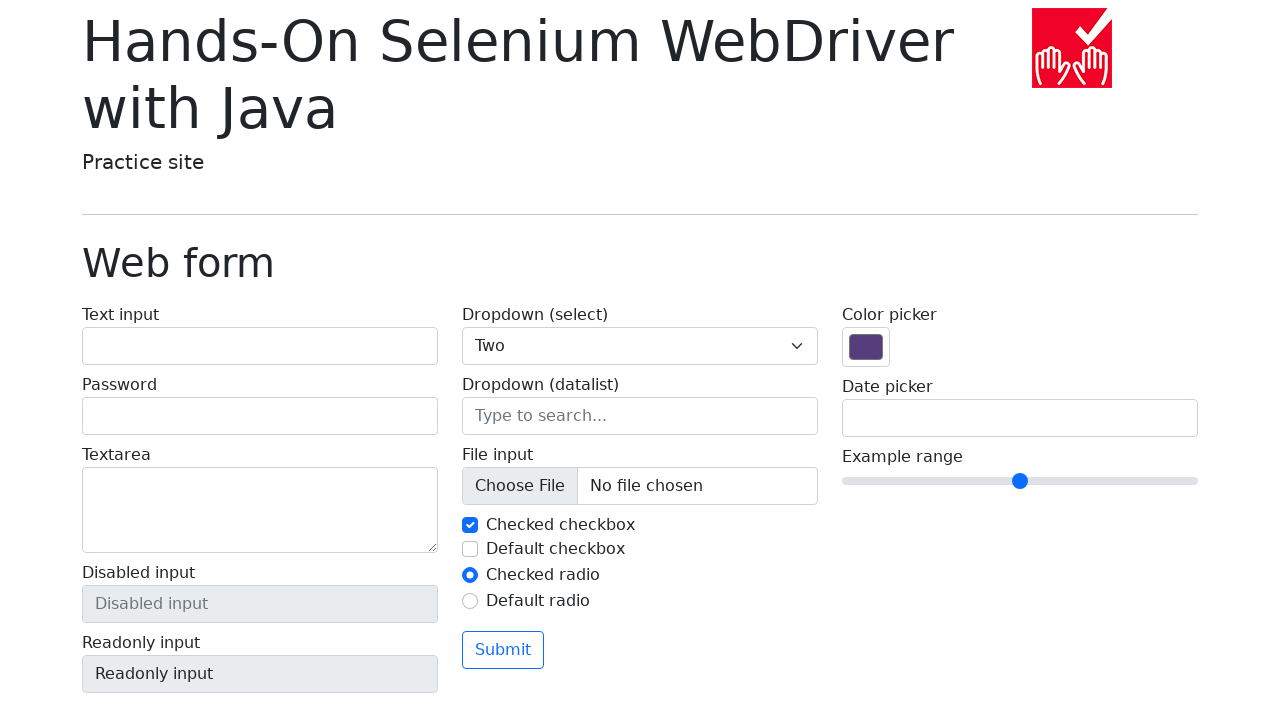

Selected 'Three' option by visible text on select[name='my-select']
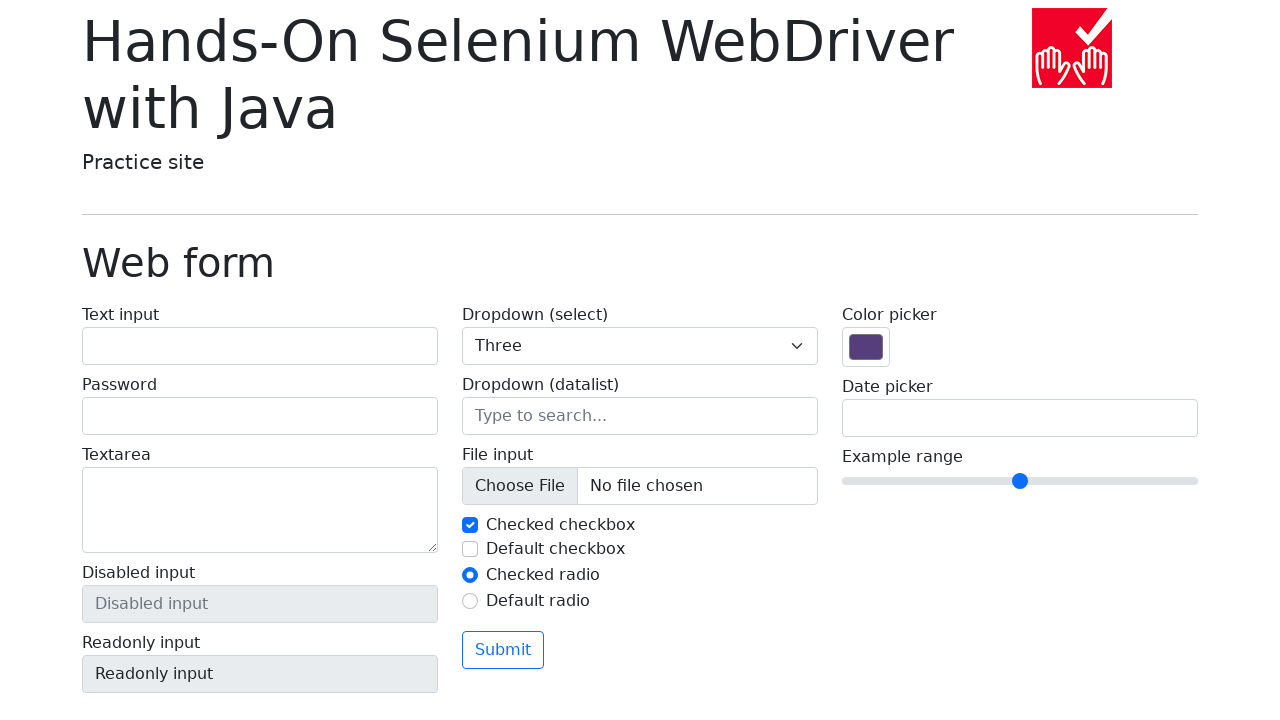

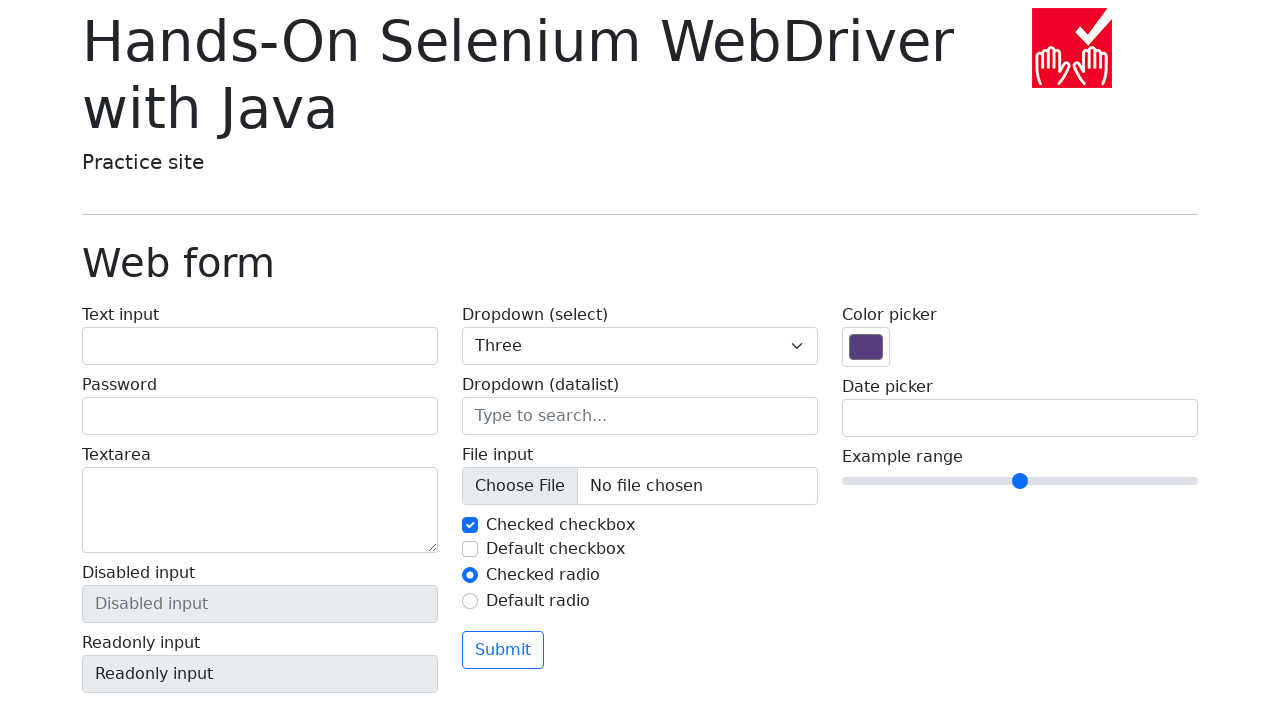